Tests the jQuery UI slider component by switching to the iframe containing the slider and dragging the slider handle to move it to approximately the middle position.

Starting URL: https://jqueryui.com/slider/

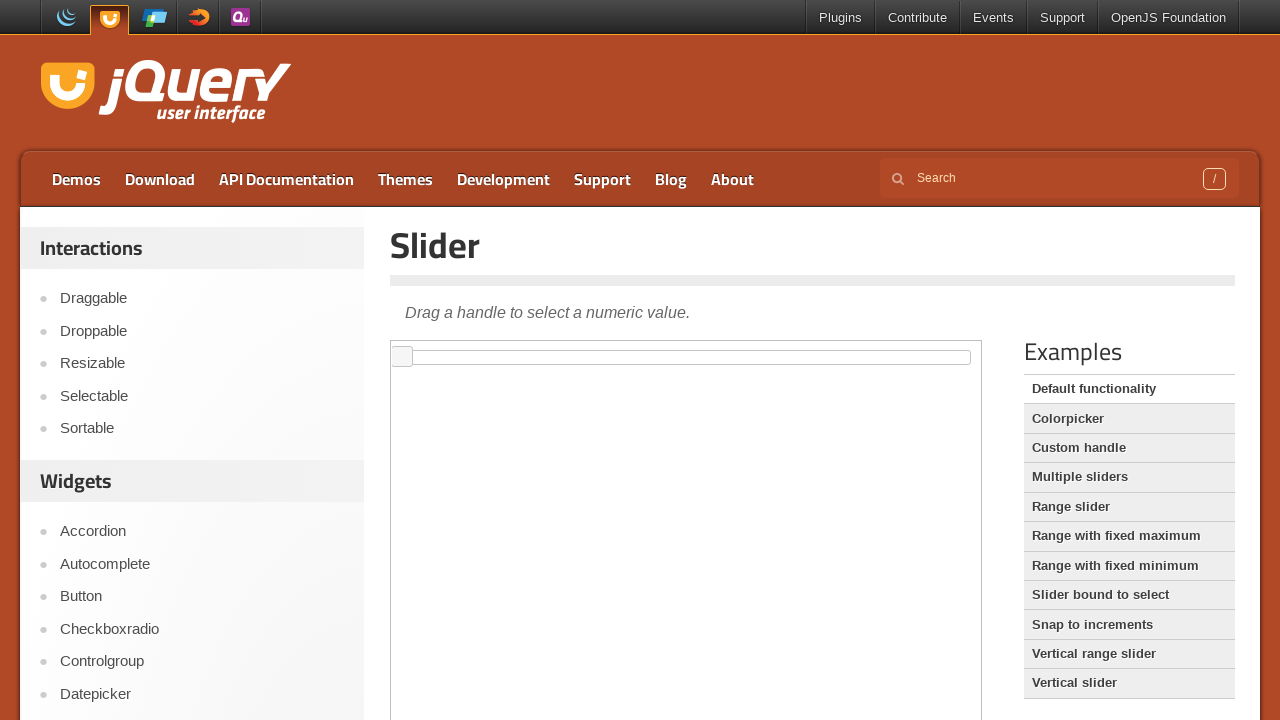

Located the iframe containing the slider demo
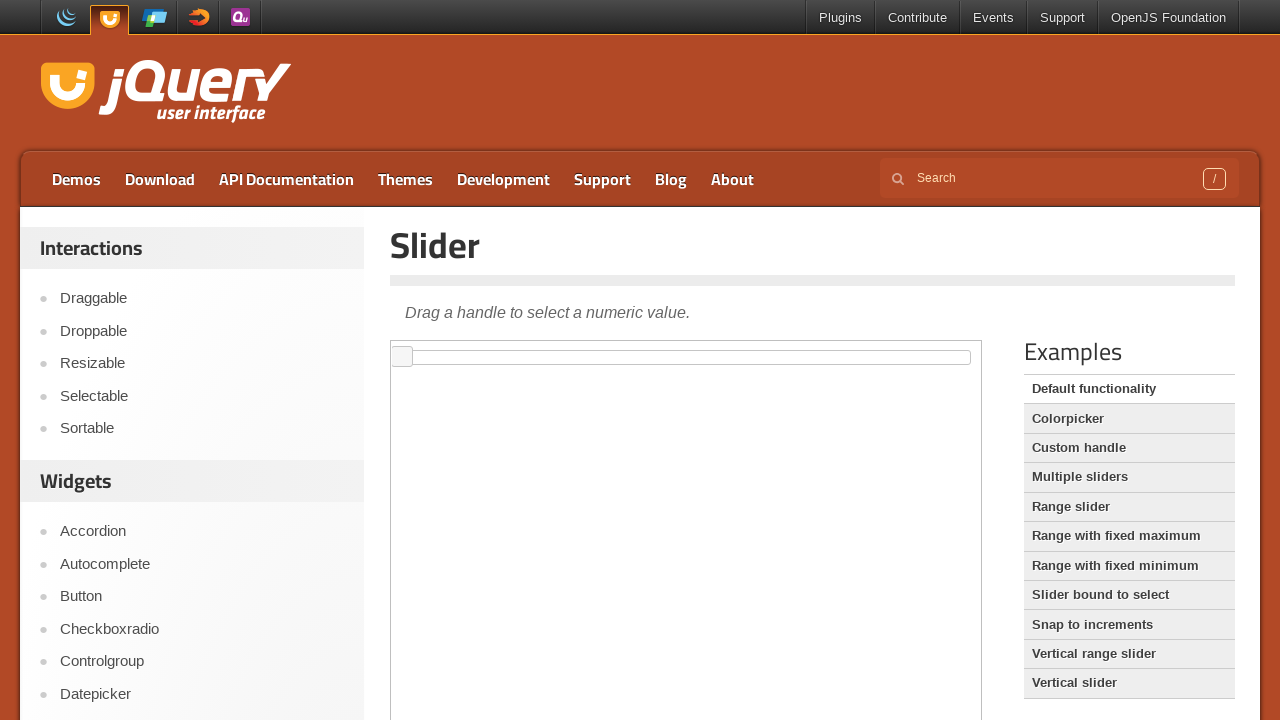

Located the slider element
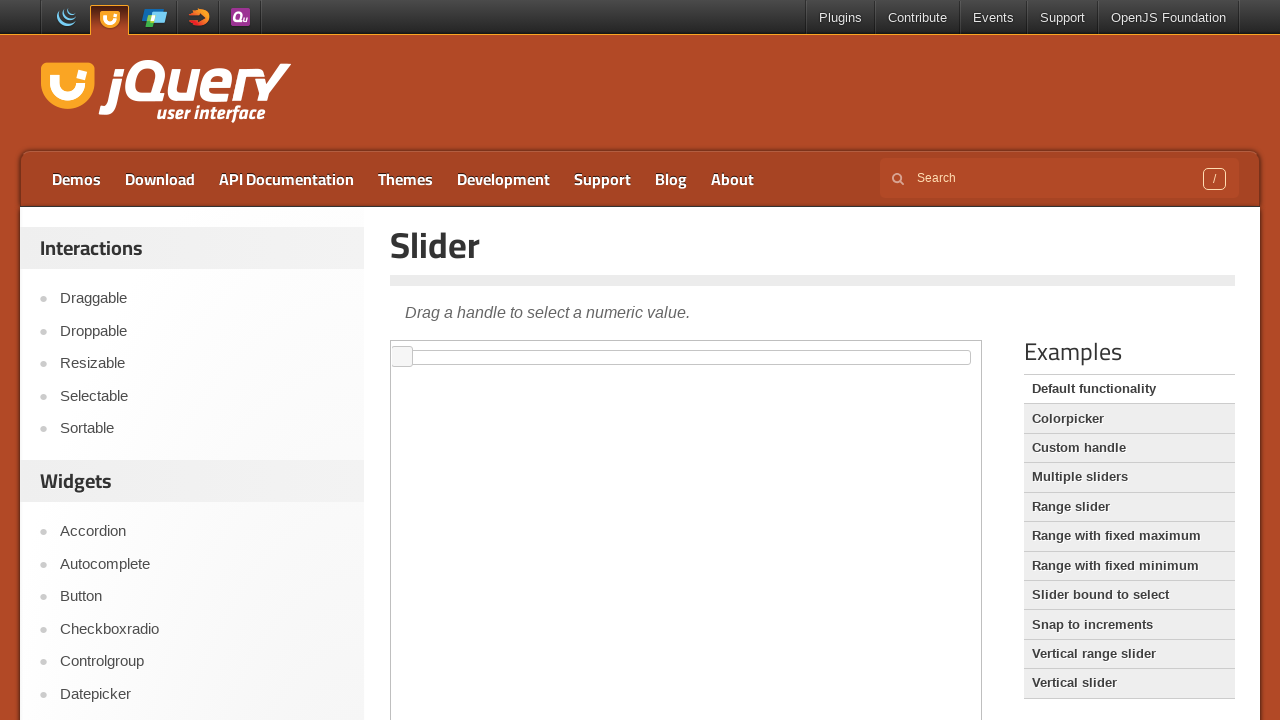

Slider element became visible
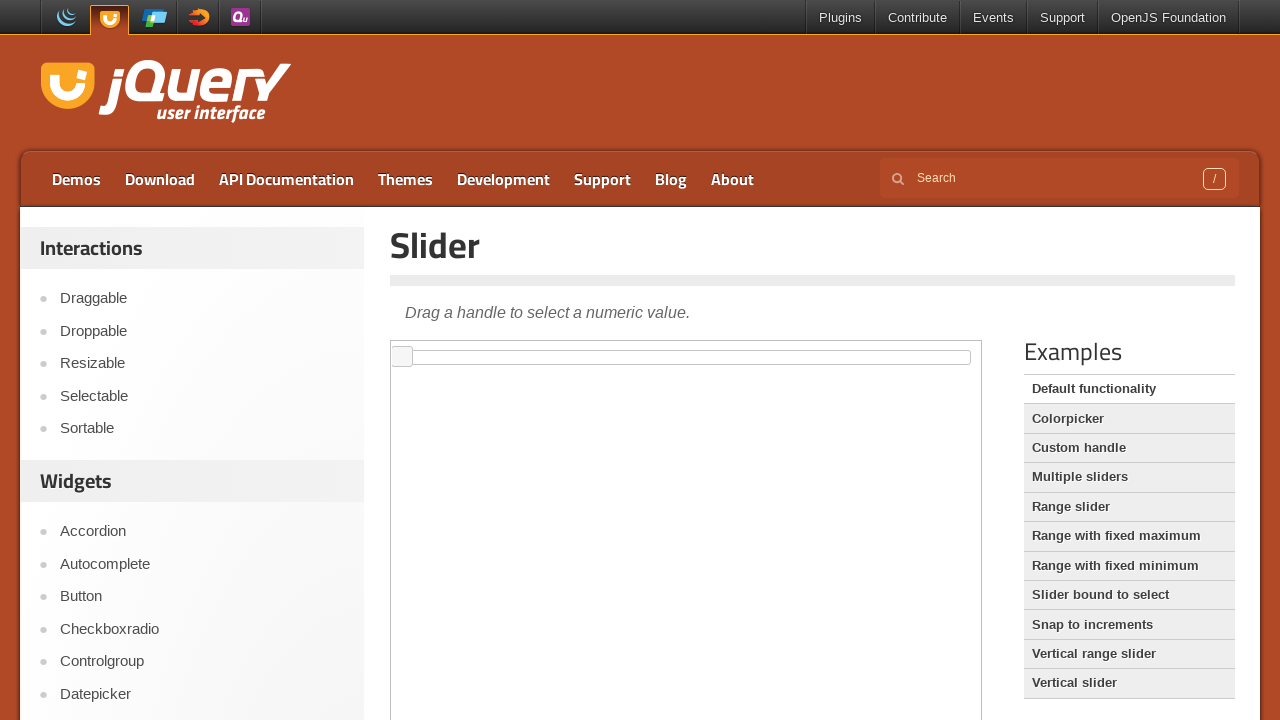

Retrieved slider bounding box and calculated width
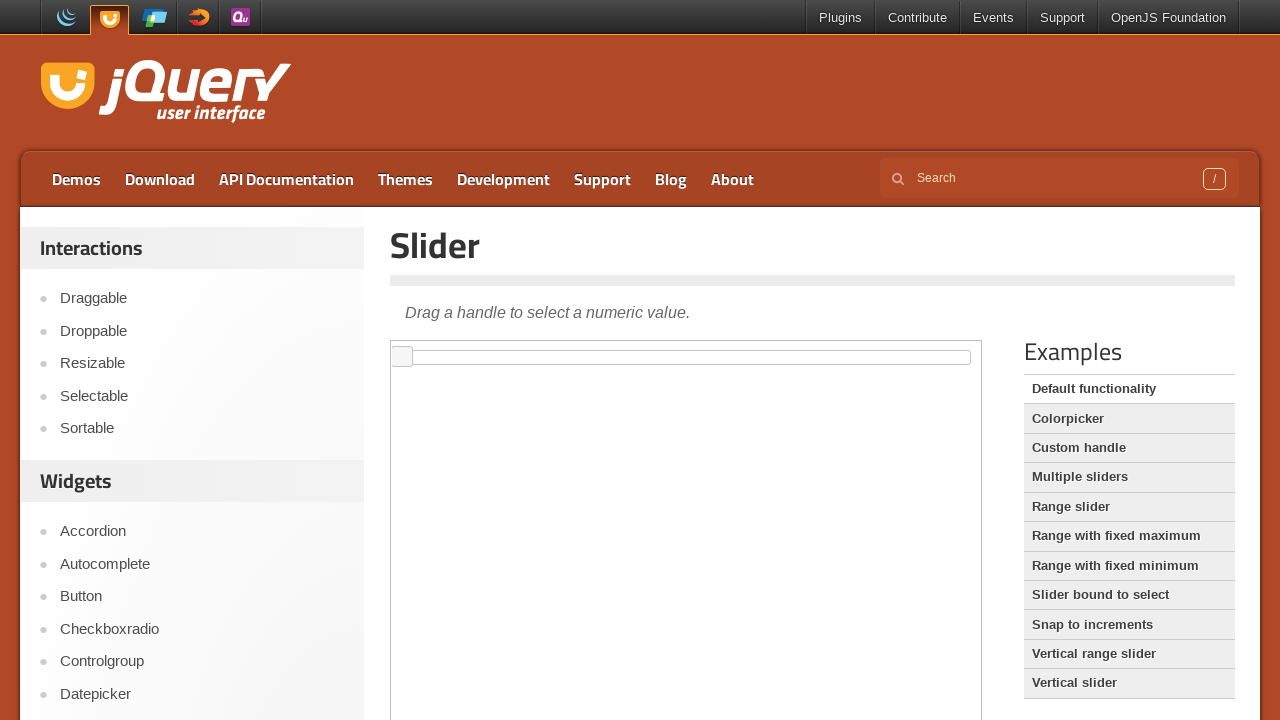

Located the slider handle element
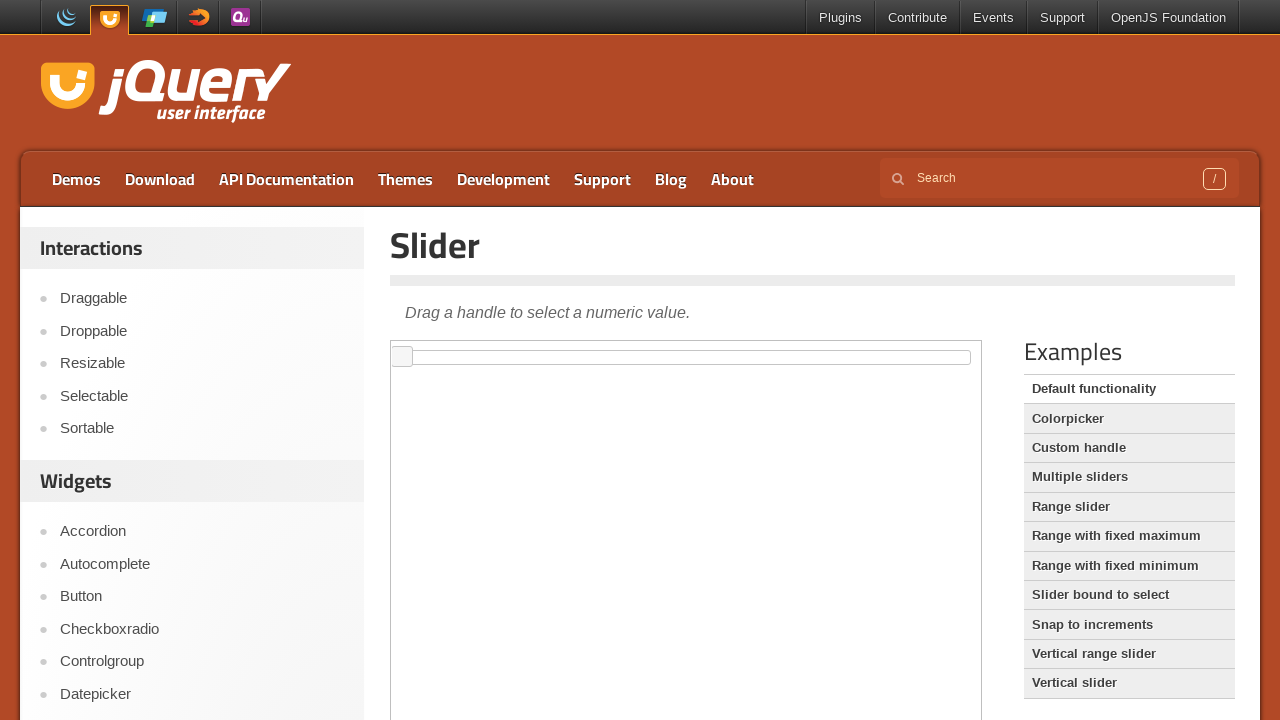

Dragged slider handle to approximately 75% position at (829, 351)
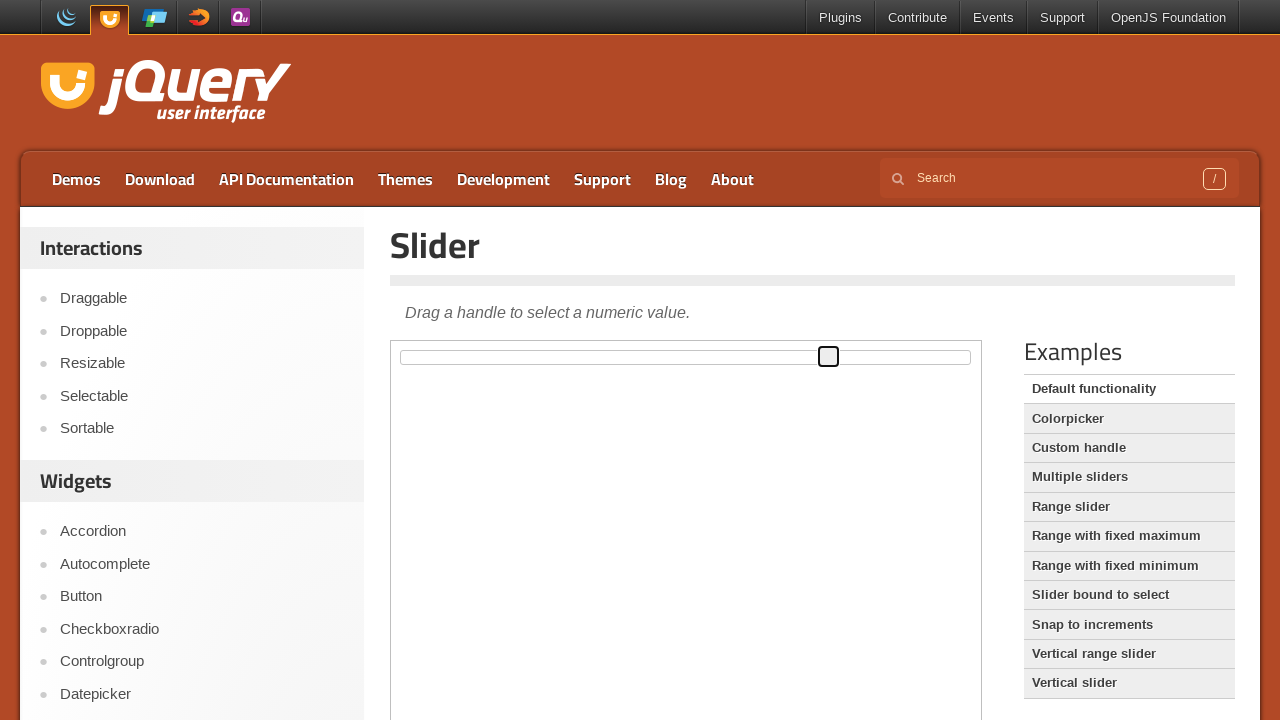

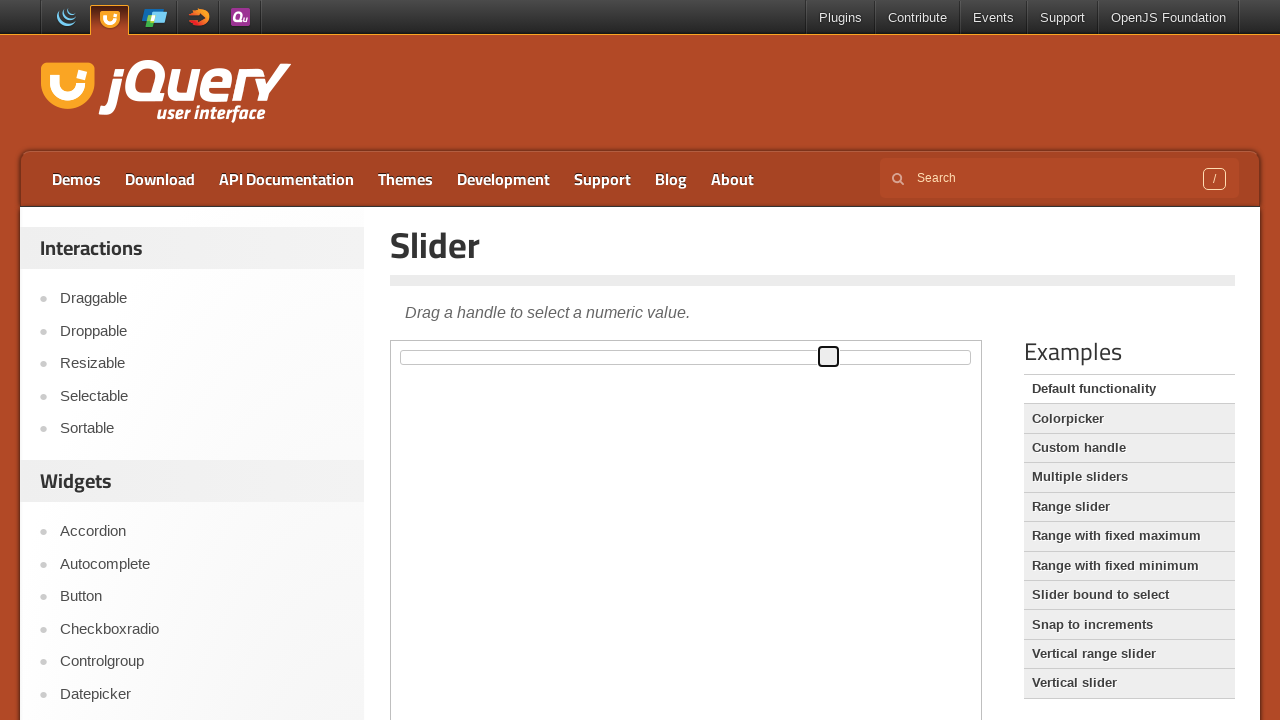